Tests dynamic dropdown functionality by selecting origin airport (Bangalore) and destination airport (Chennai) from cascading dropdown menus on a flight booking practice page.

Starting URL: https://rahulshettyacademy.com/dropdownsPractise/

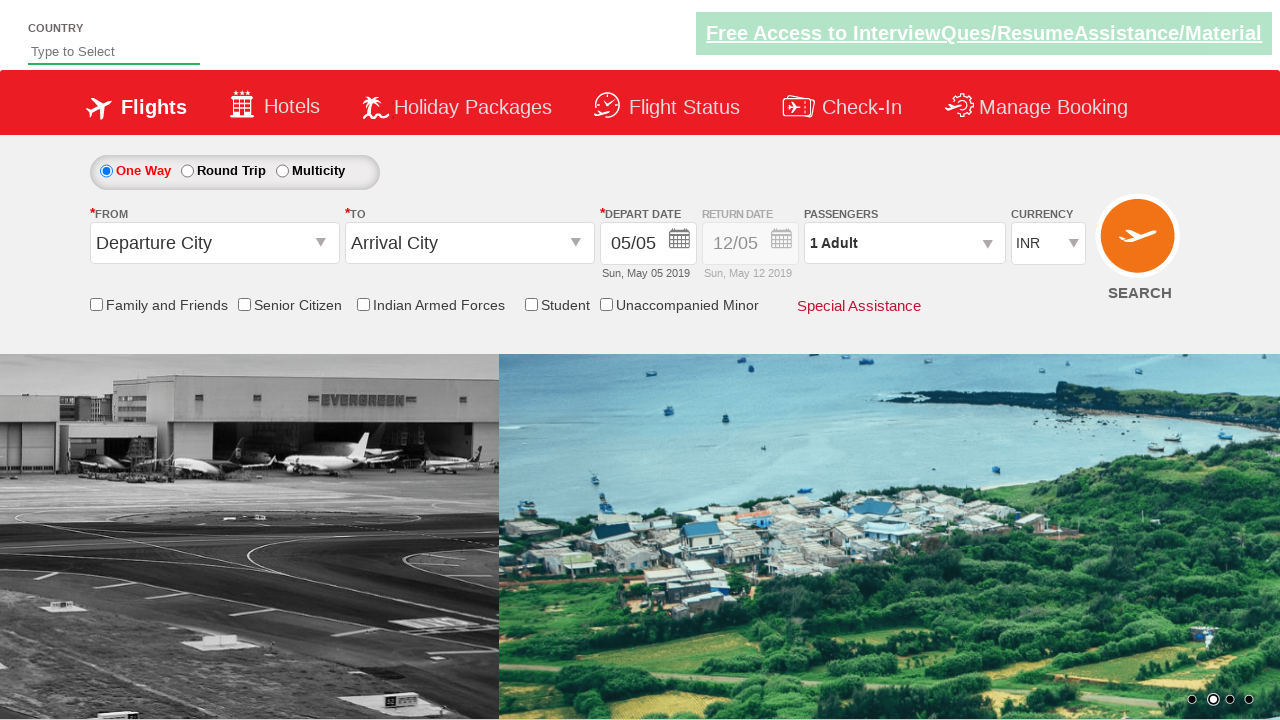

Clicked origin station dropdown to open it at (214, 243) on #ctl00_mainContent_ddl_originStation1_CTXT
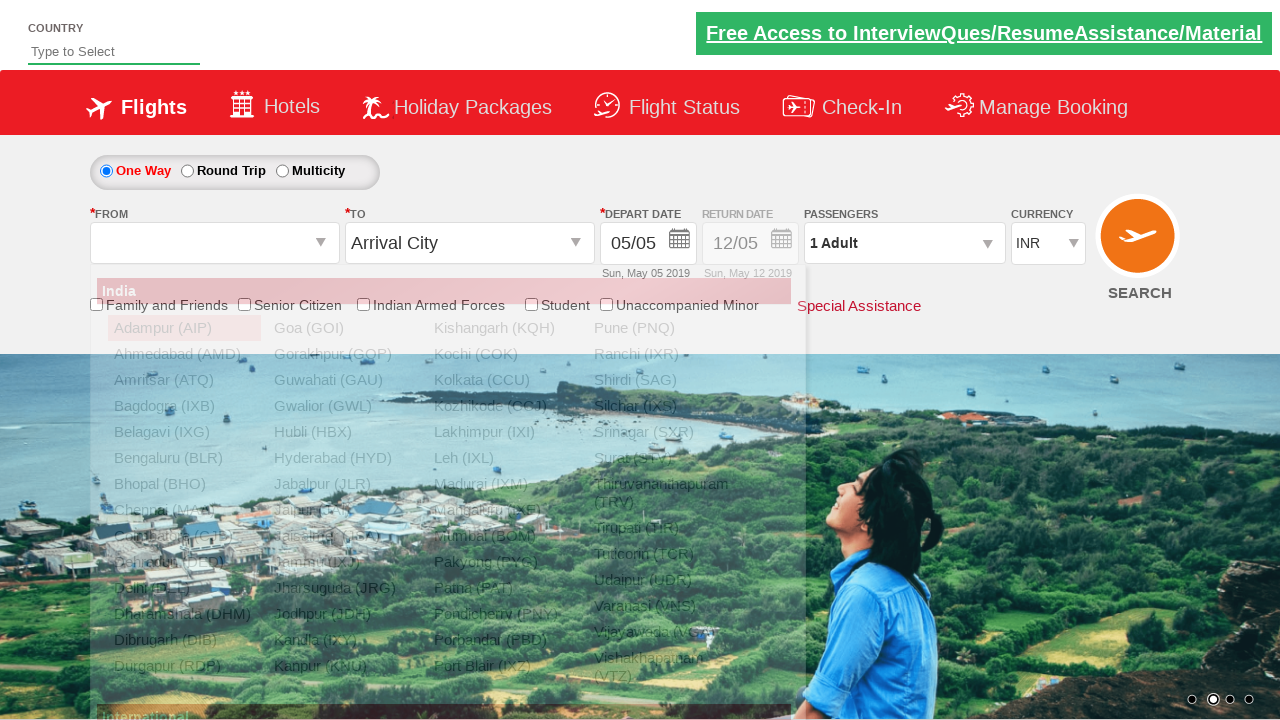

Selected Bangalore (BLR) as origin airport at (184, 458) on xpath=//a[@value='BLR']
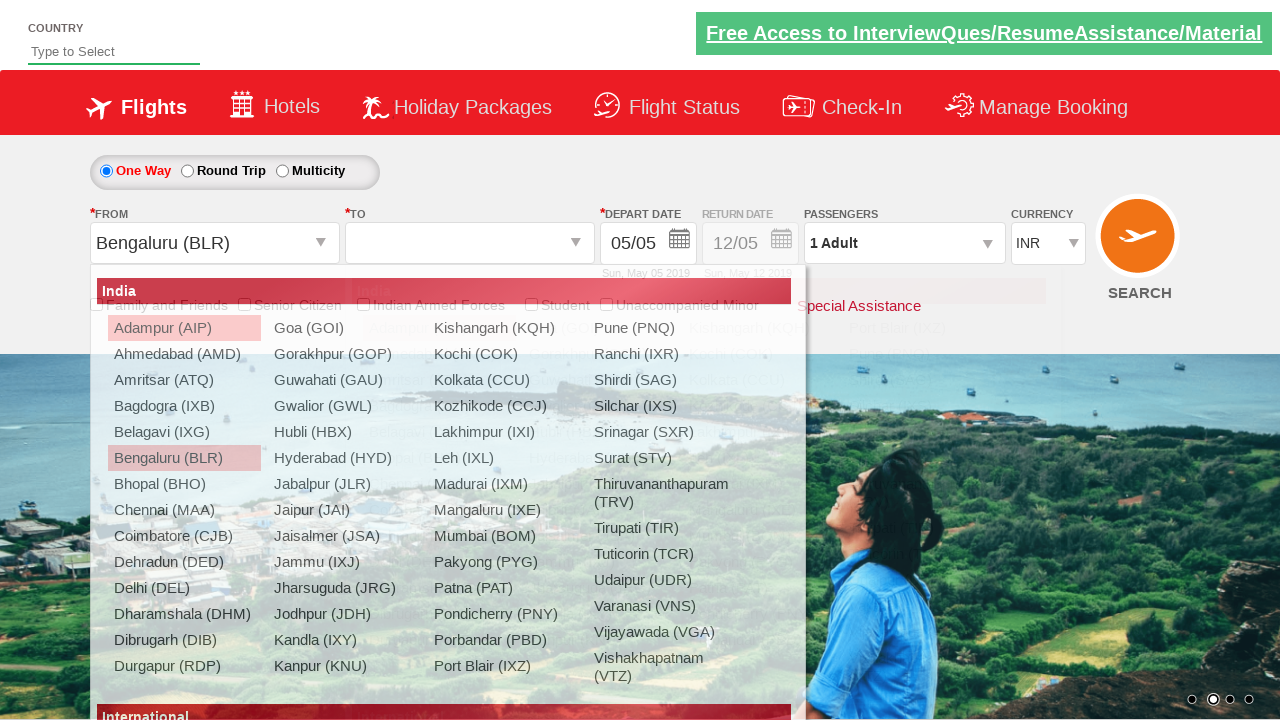

Waited for destination dropdown to be ready
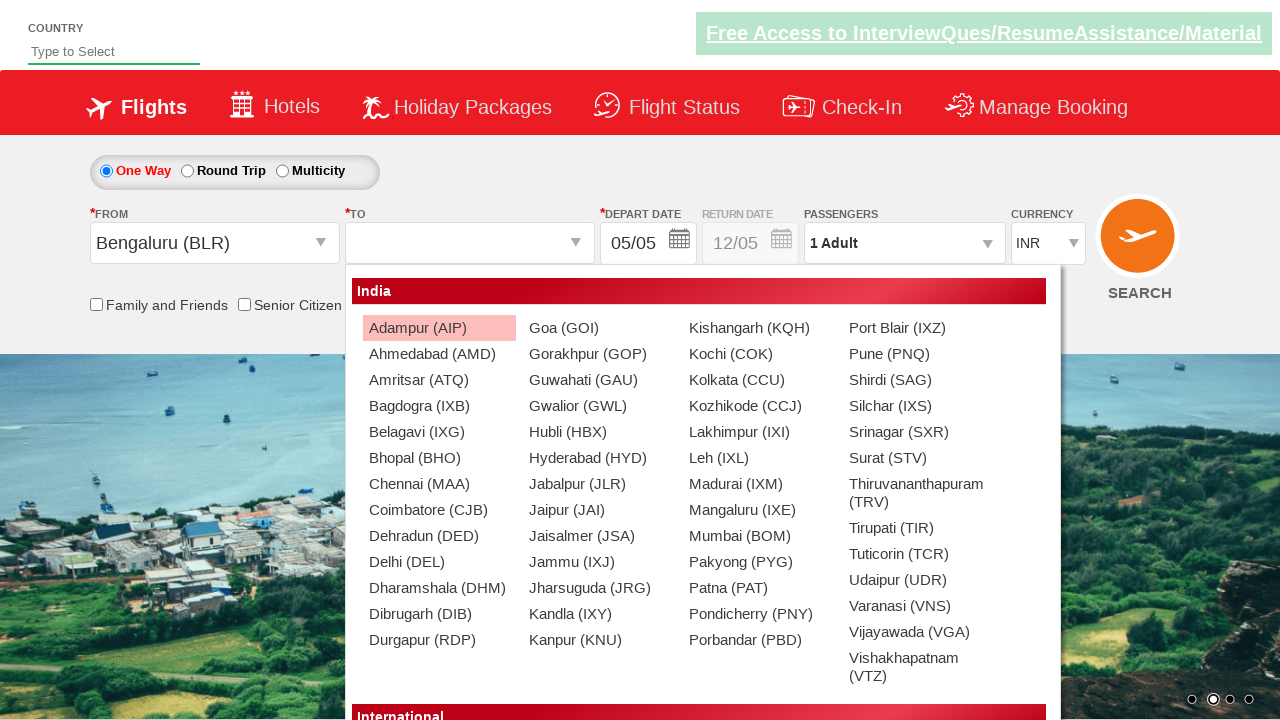

Selected Chennai (MAA) as destination airport at (439, 484) on xpath=//div[@id='glsctl00_mainContent_ddl_destinationStation1_CTNR']//a[@value='
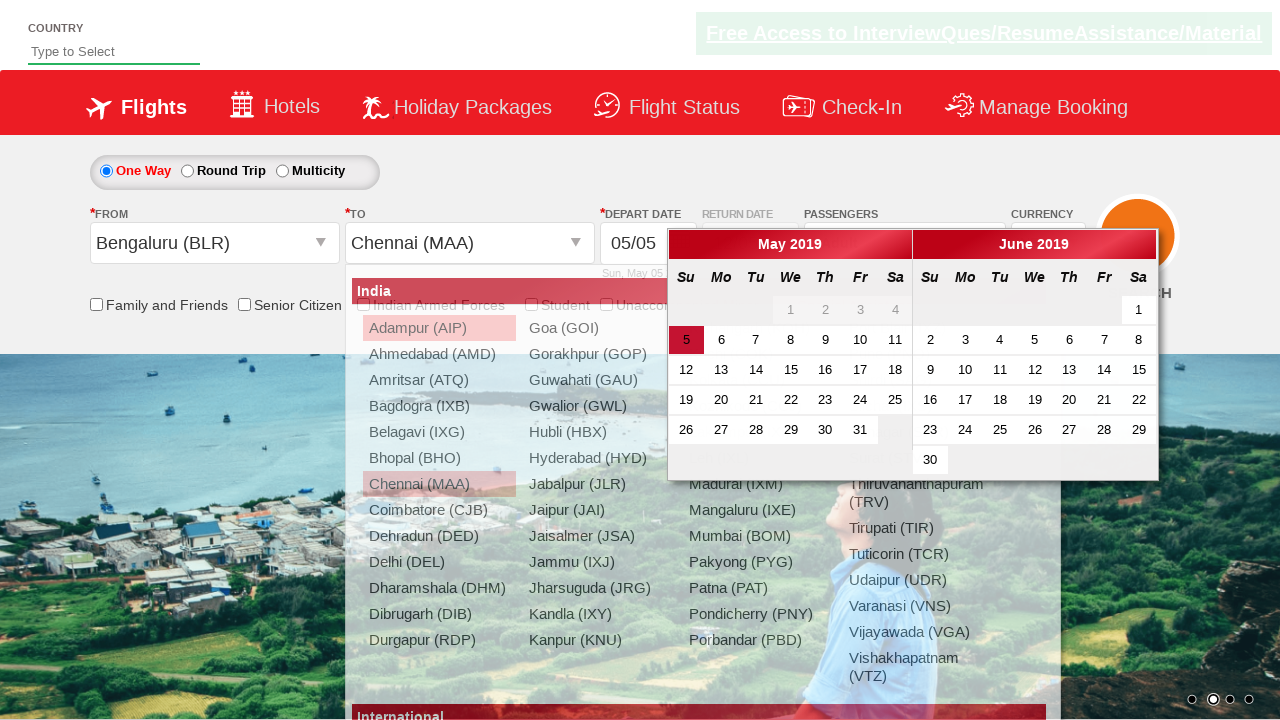

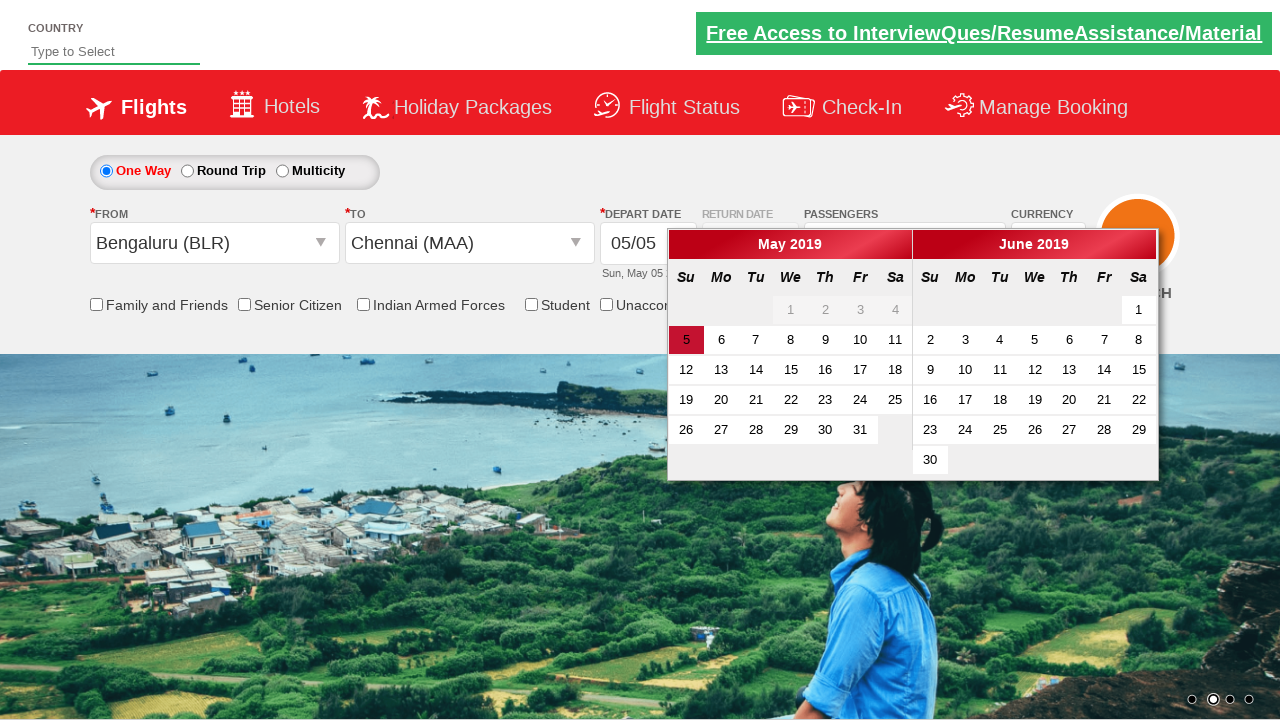